Navigates to the Time and Date world clock page and verifies that the world clock table with city time data is loaded and accessible.

Starting URL: https://www.timeanddate.com/worldclock/

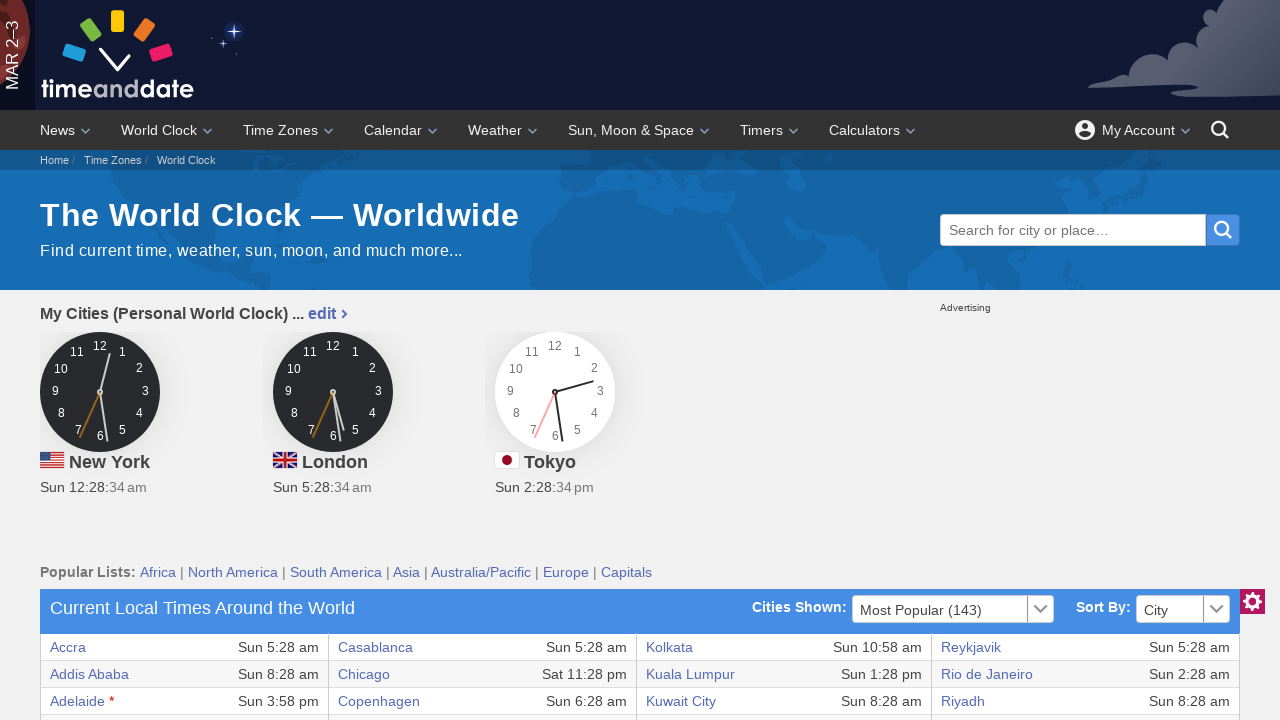

Waited for world clock table to load - first city link element
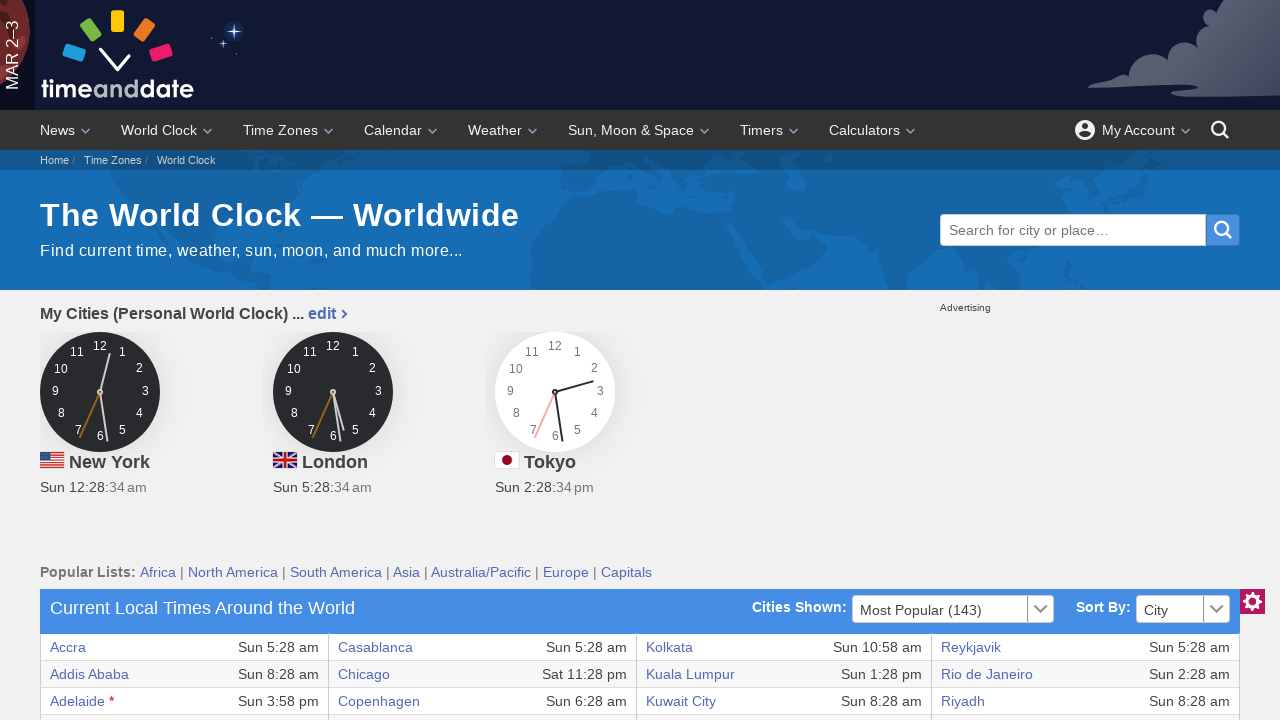

Verified world clock table has loaded with city time data in first row
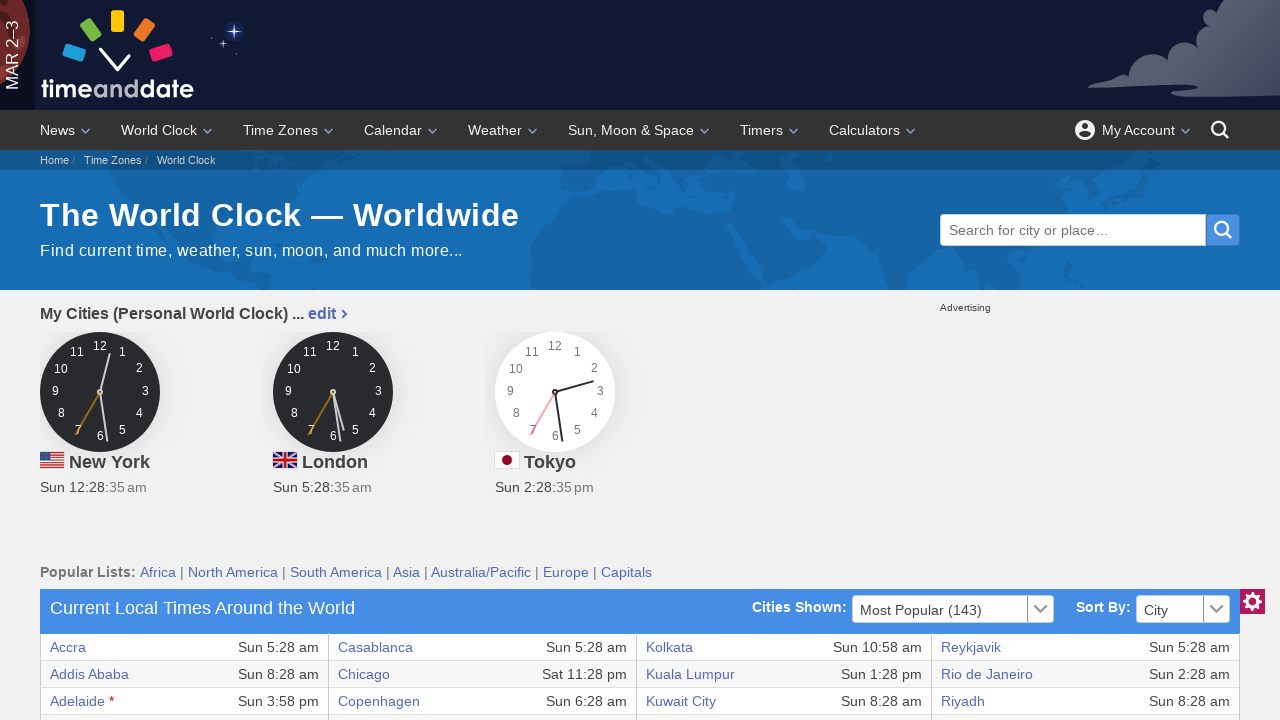

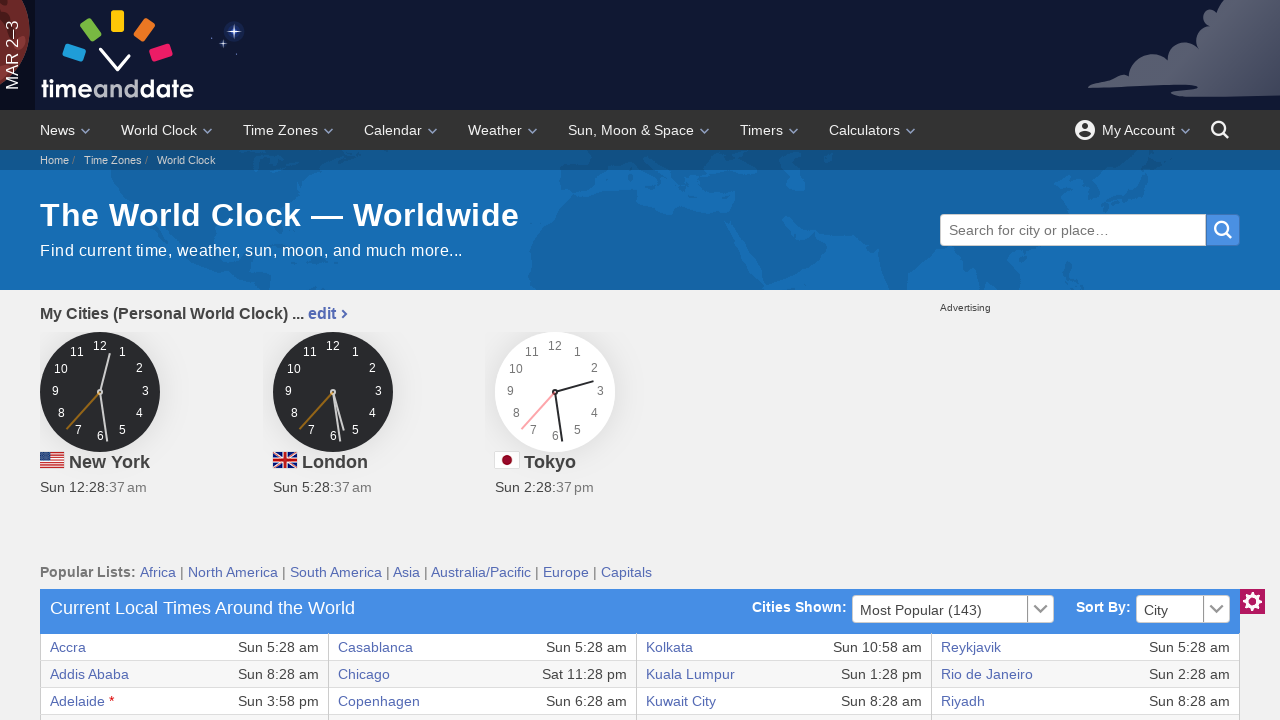